Tests selecting a radio button option on a form by choosing "office" from the "add_type" radio button group

Starting URL: https://www.thetestingworld.com/testings/

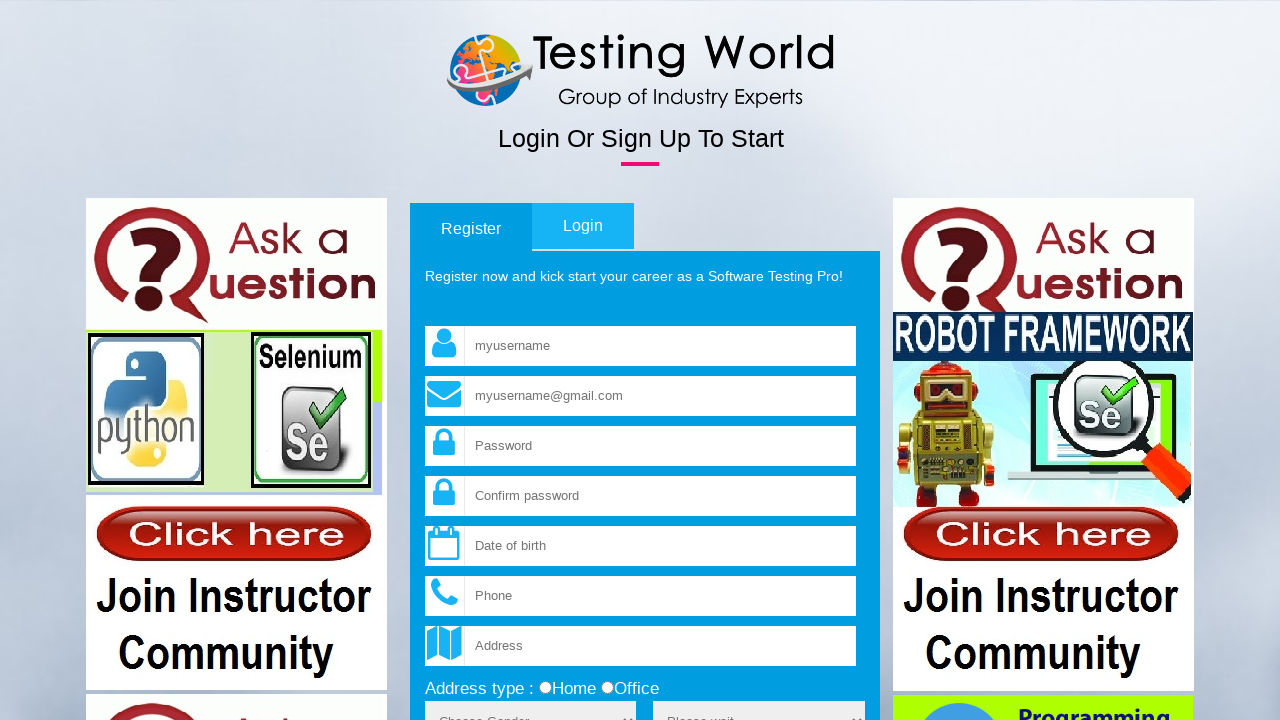

Navigated to the testing world form page
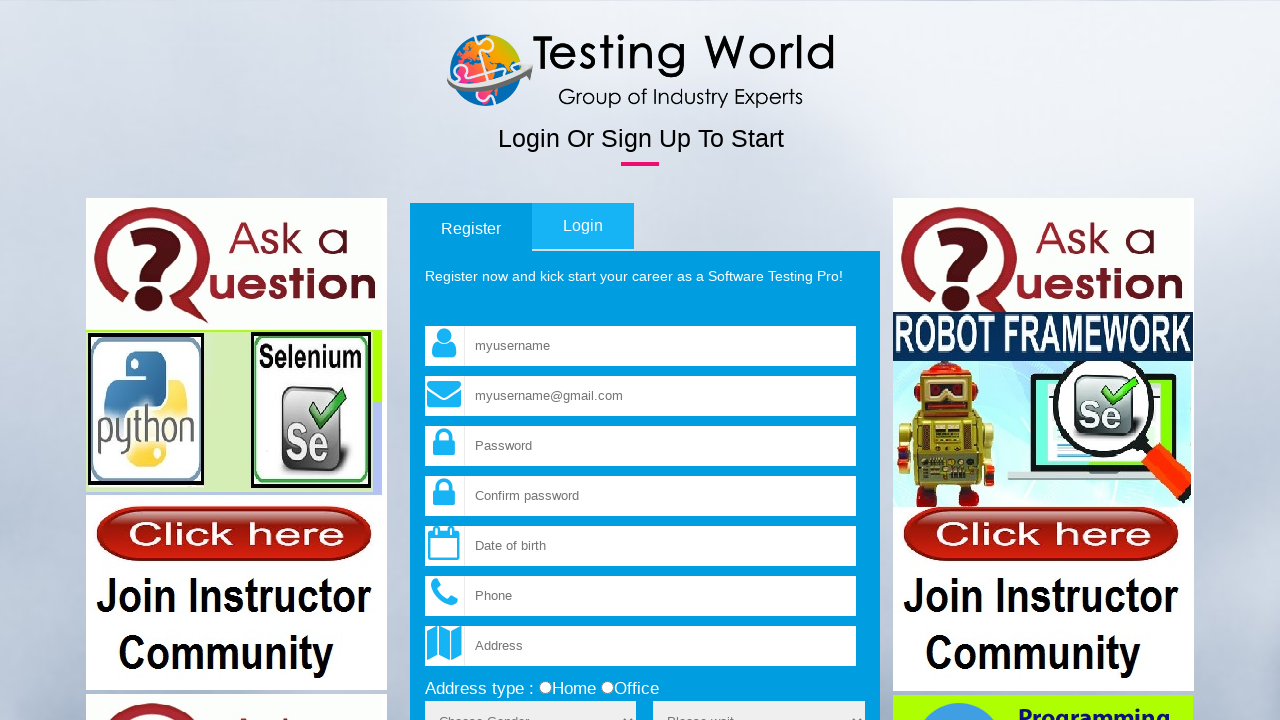

Selected 'office' radio button from the add_type group at (607, 688) on input[name='add_type'][value='office']
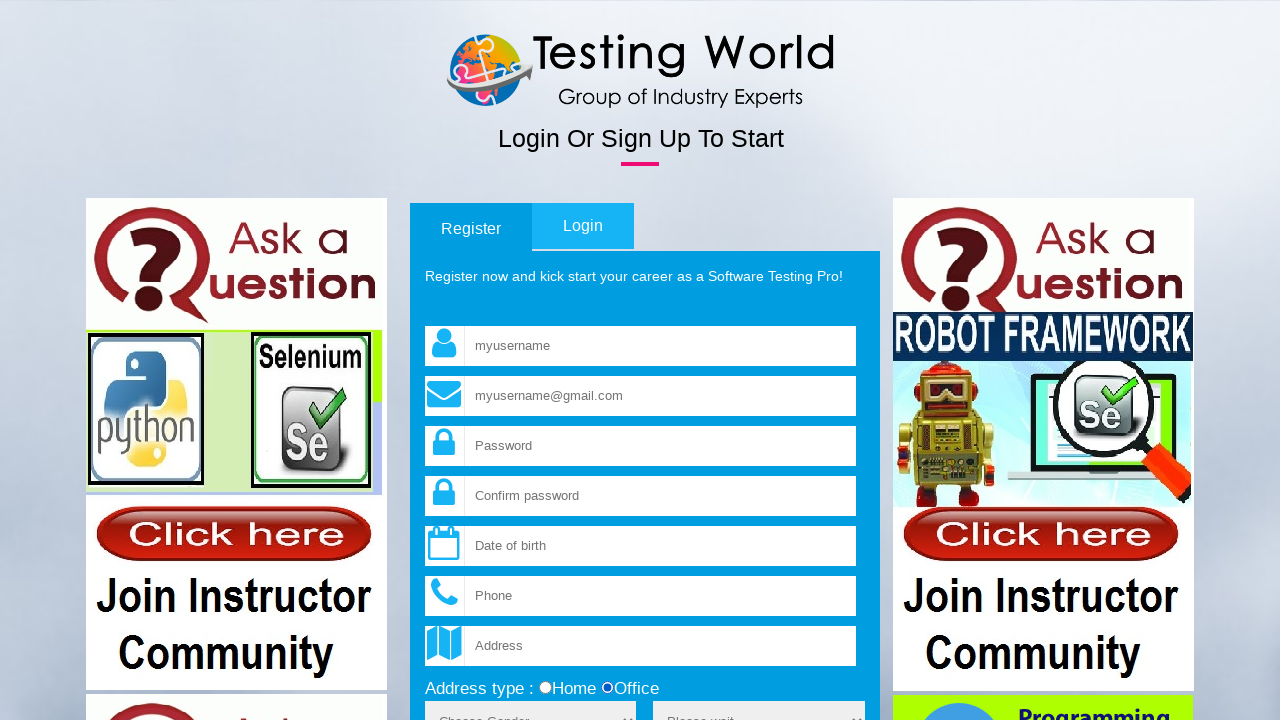

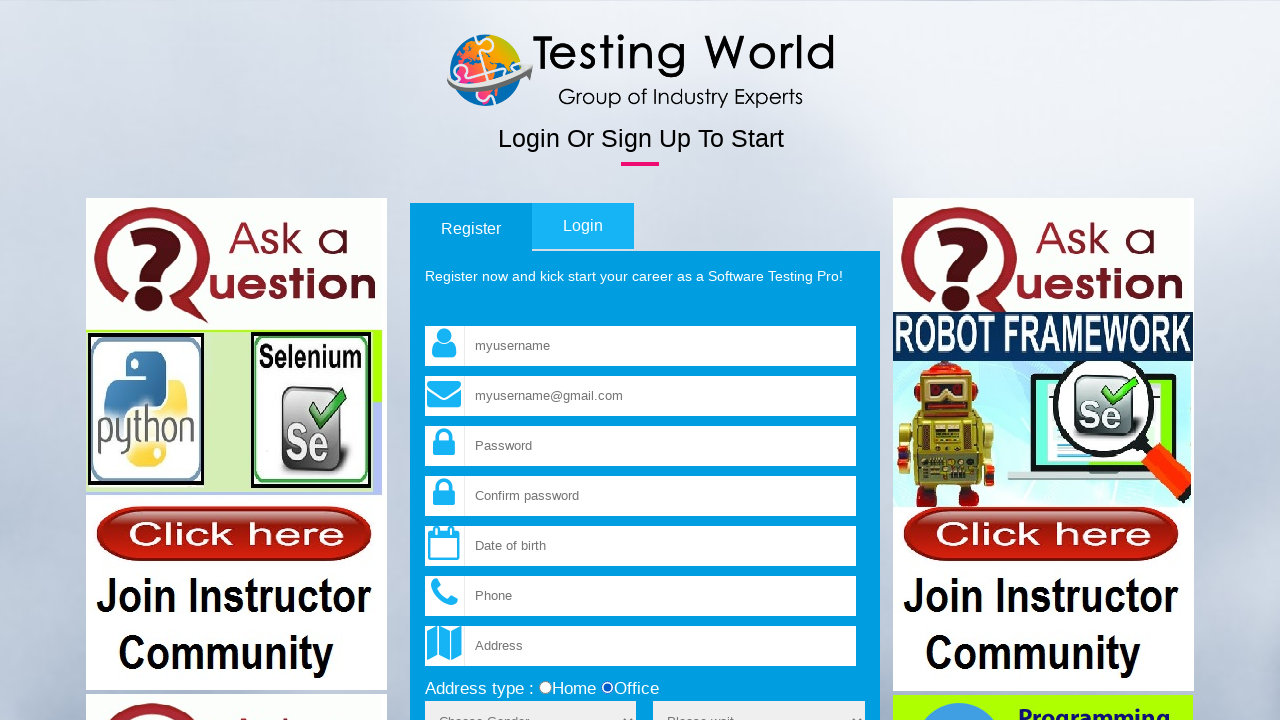